Tests the SpiceJet flight booking interface by clicking on the origin input field and typing a destination code (BLR for Bangalore) using mouse actions.

Starting URL: https://www.spicejet.com/

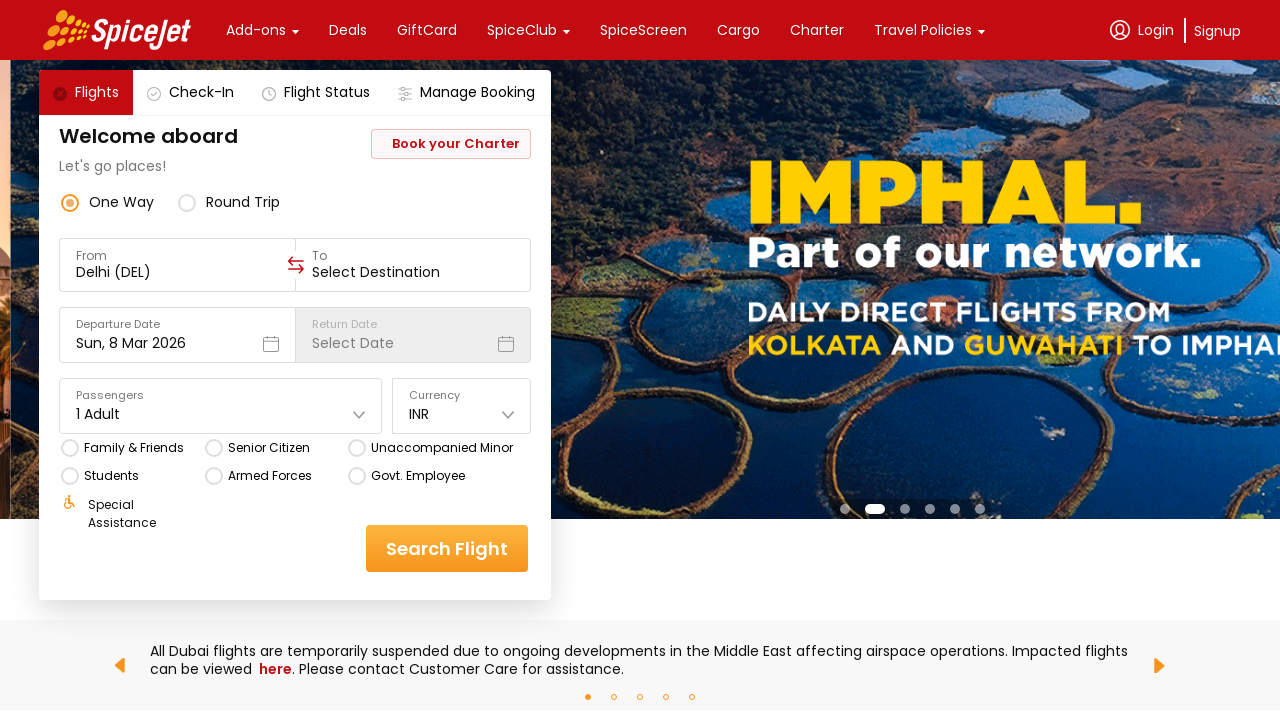

Clicked on the origin input field at (178, 272) on xpath=//div[@data-testid='to-testID-origin']/div/div/input
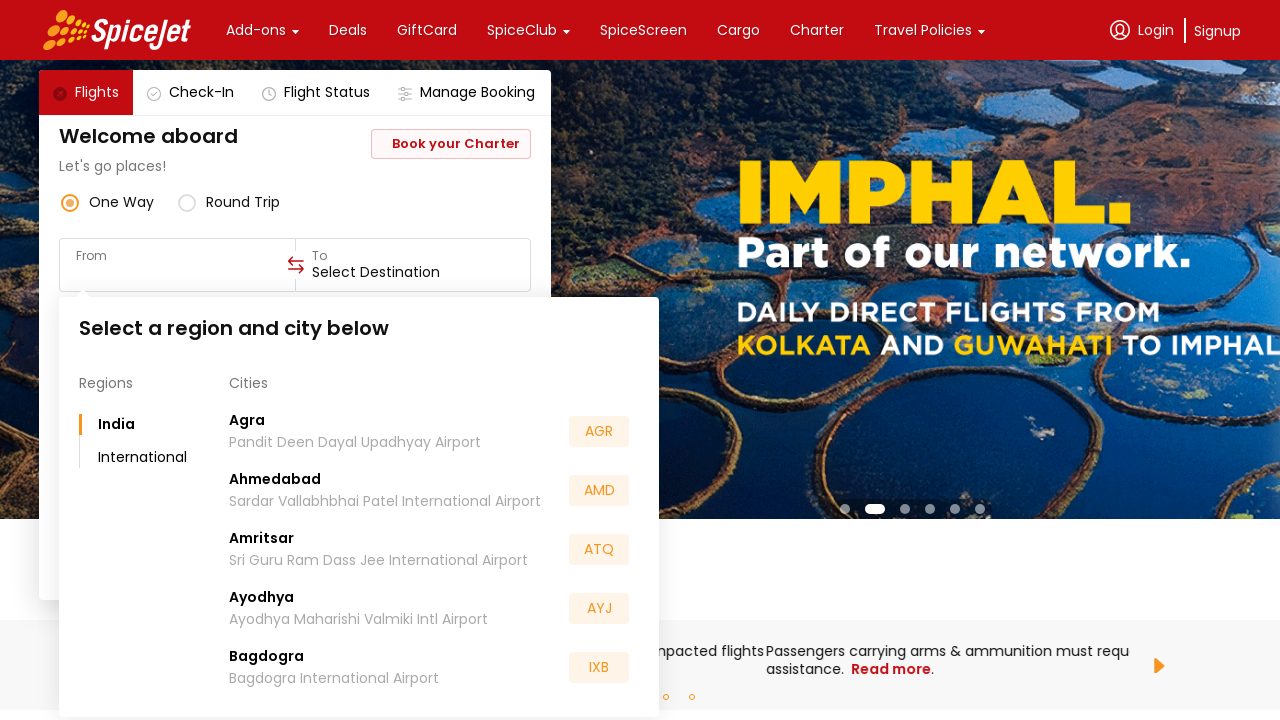

Typed 'BLR' (Bangalore) into the origin input field on xpath=//div[@data-testid='to-testID-origin']/div/div/input
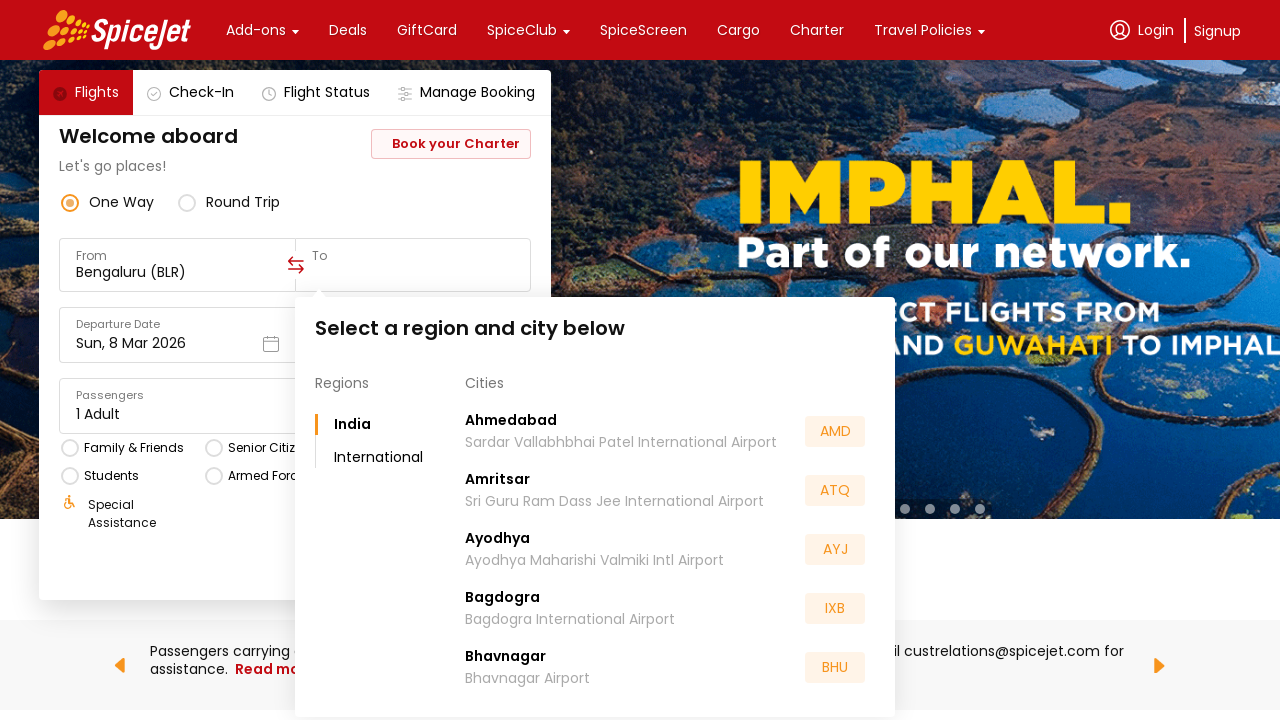

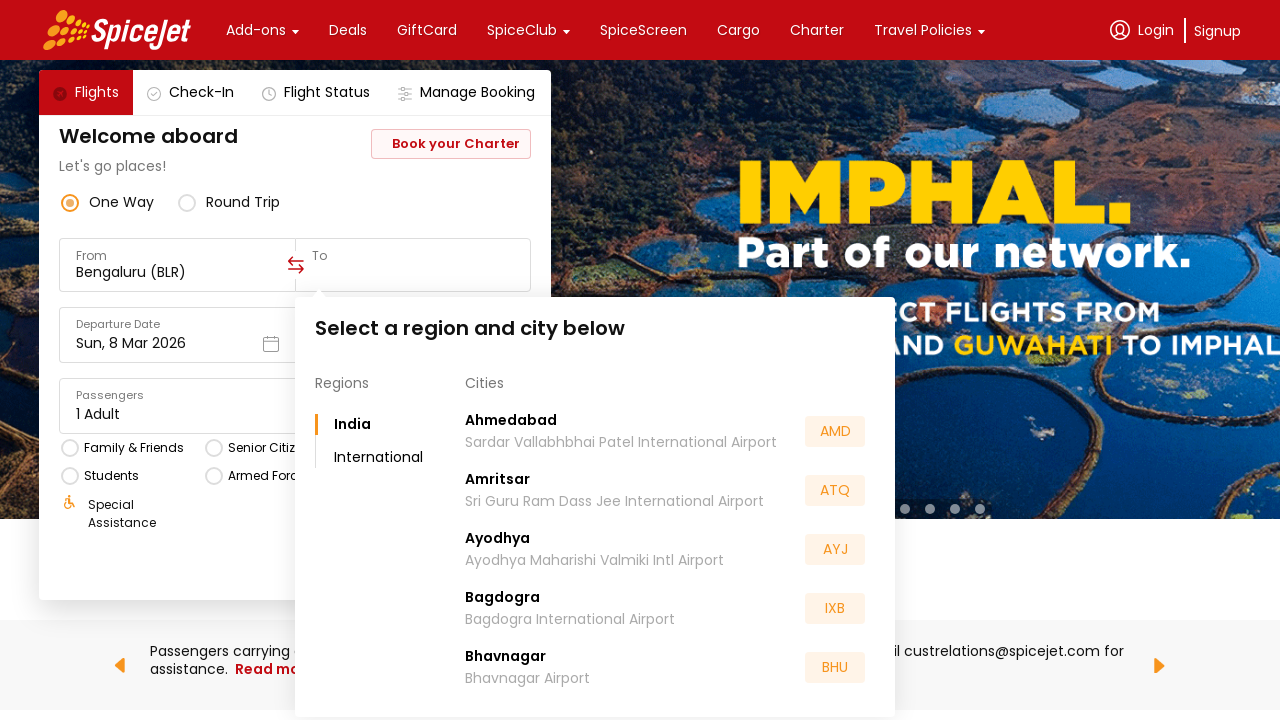